Tests working with multiple browser windows by clicking a link that opens a new window, then switching between the original and new windows to verify their titles.

Starting URL: https://the-internet.herokuapp.com/windows

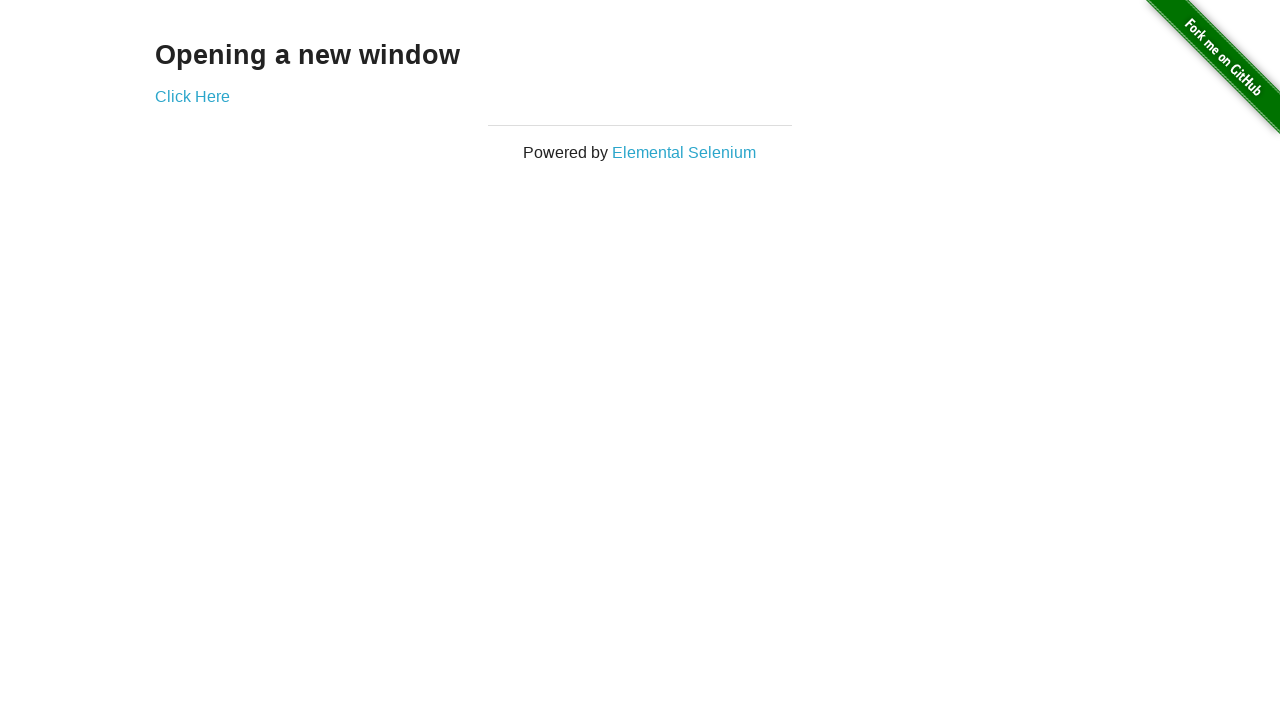

Clicked link that opens a new window at (192, 96) on .example a
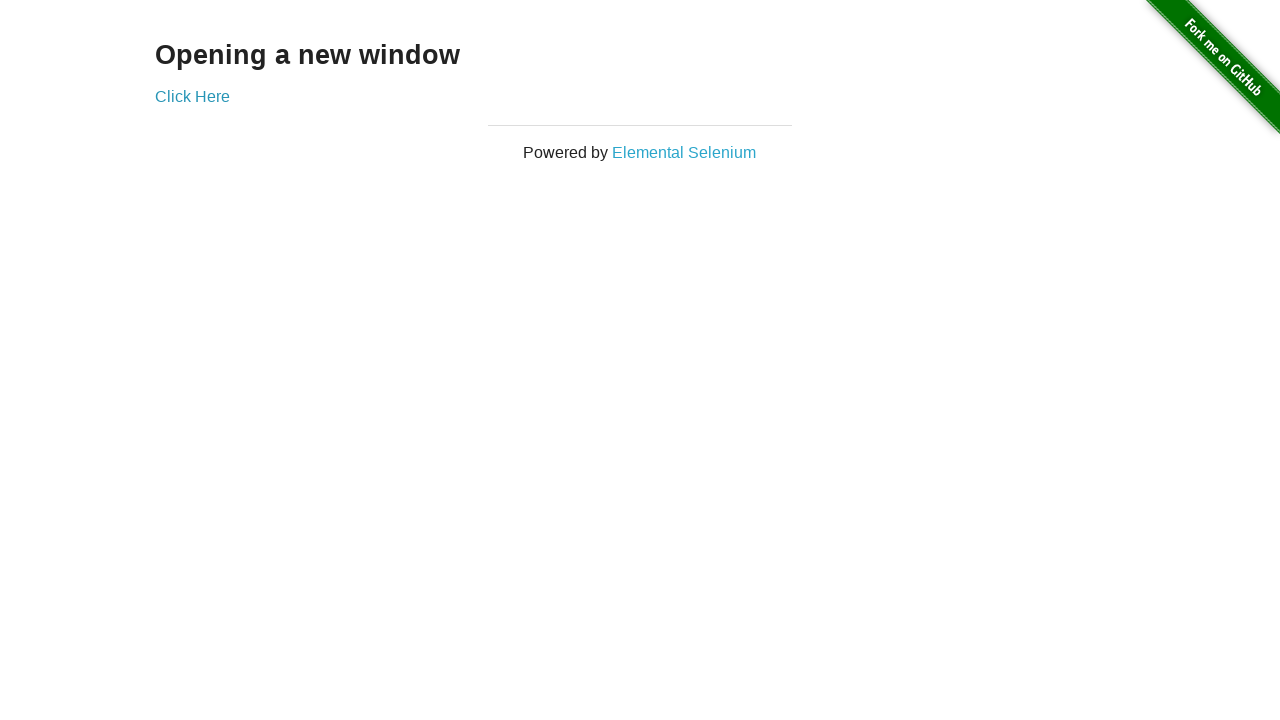

New window page object obtained
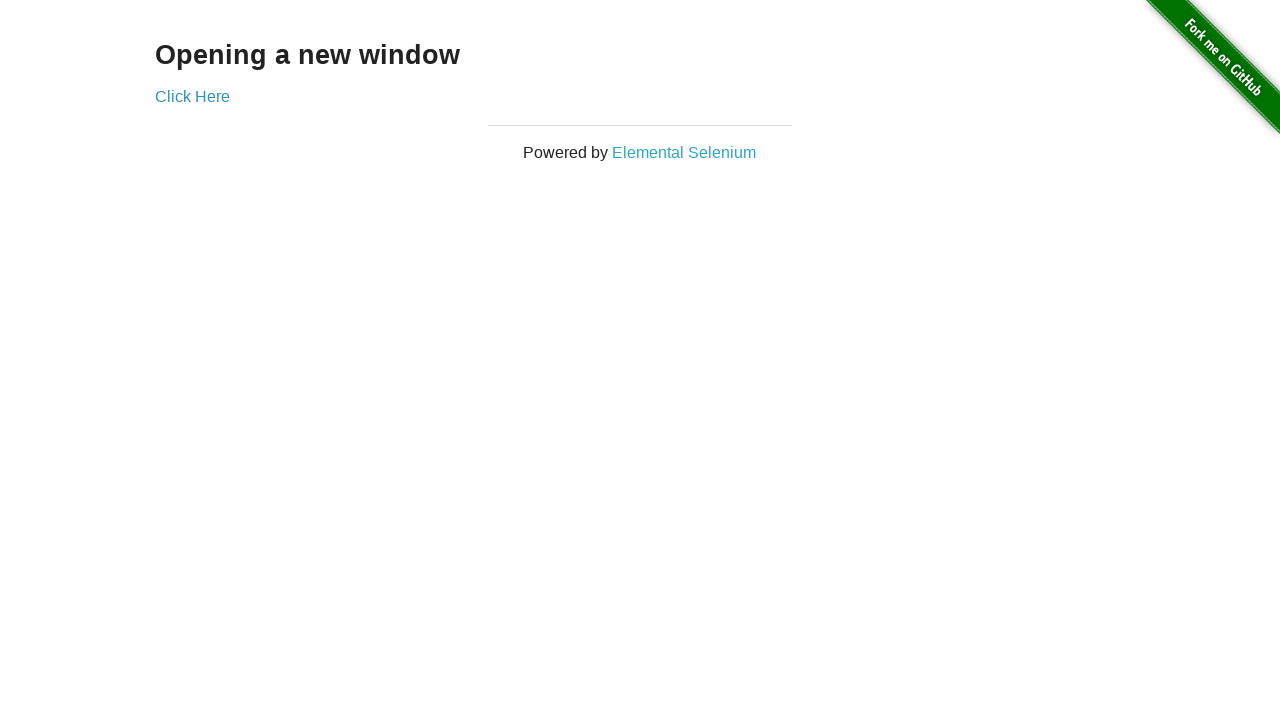

New window page loaded completely
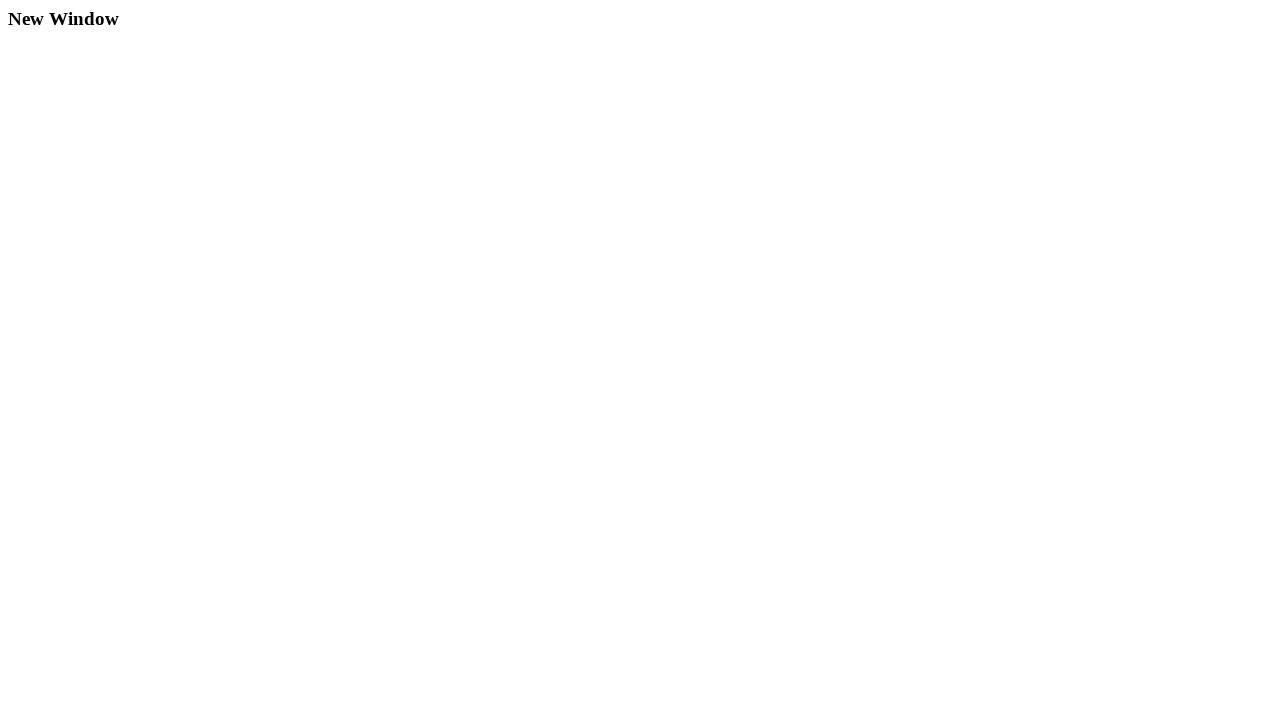

Verified original page title is 'The Internet'
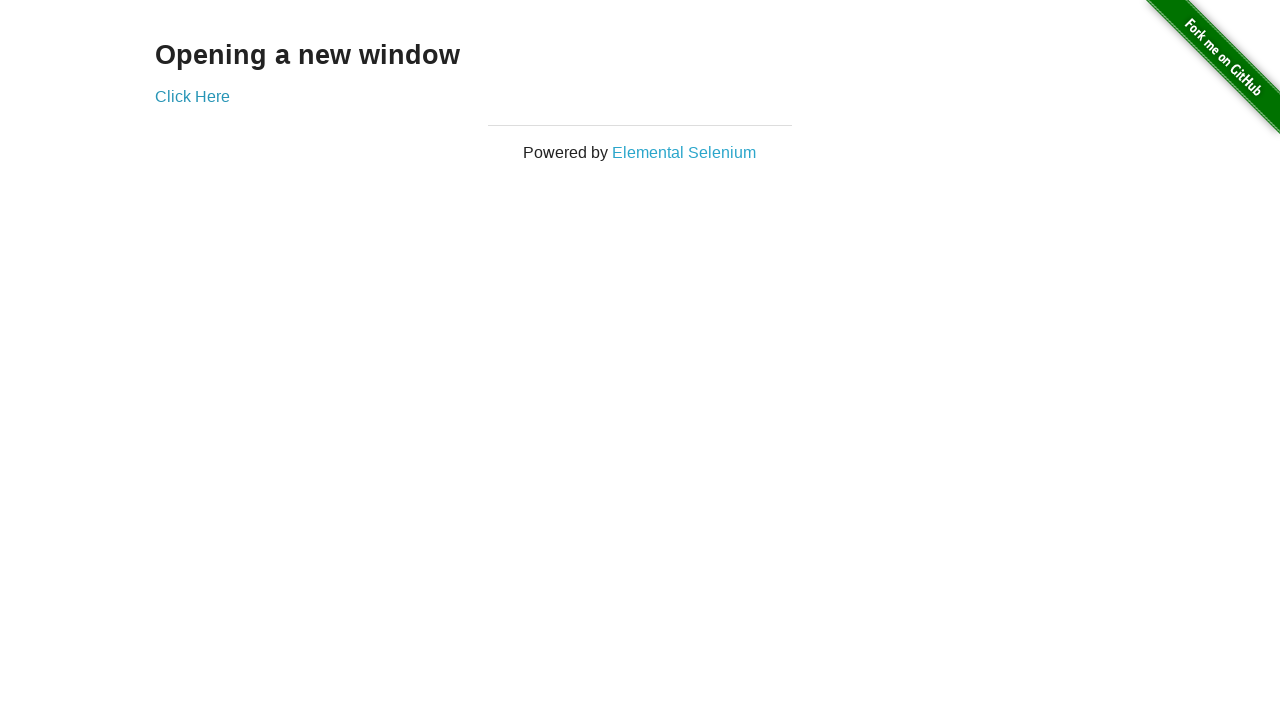

Verified new window title is 'New Window'
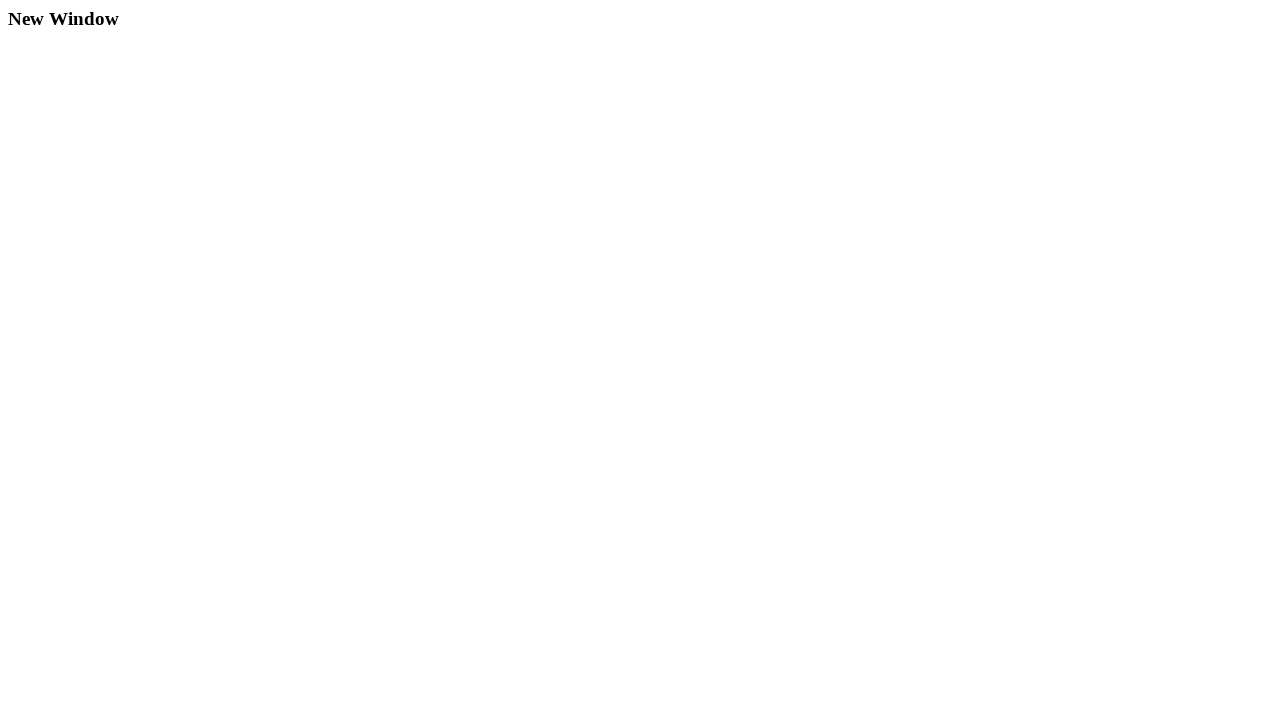

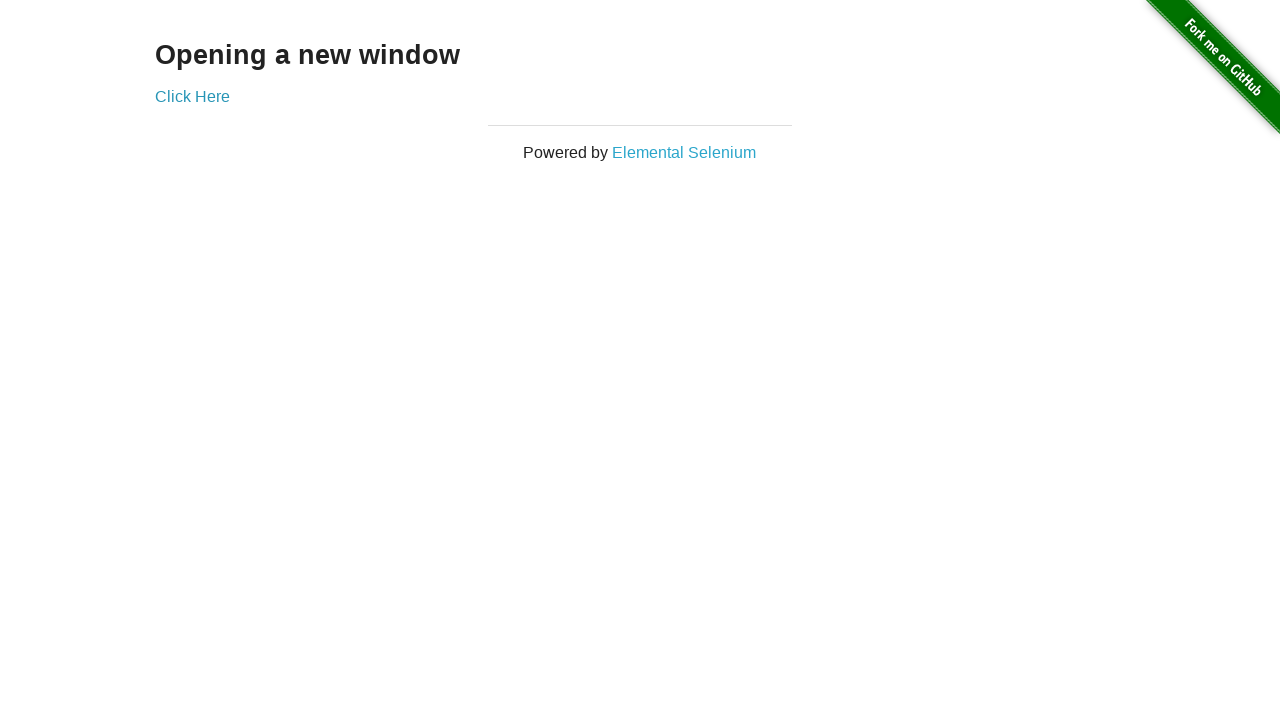